Tests clicking a button that contains a non-breaking space character in its text, verifying it can be properly located and clicked.

Starting URL: http://www.uitestingplayground.com/nbsp

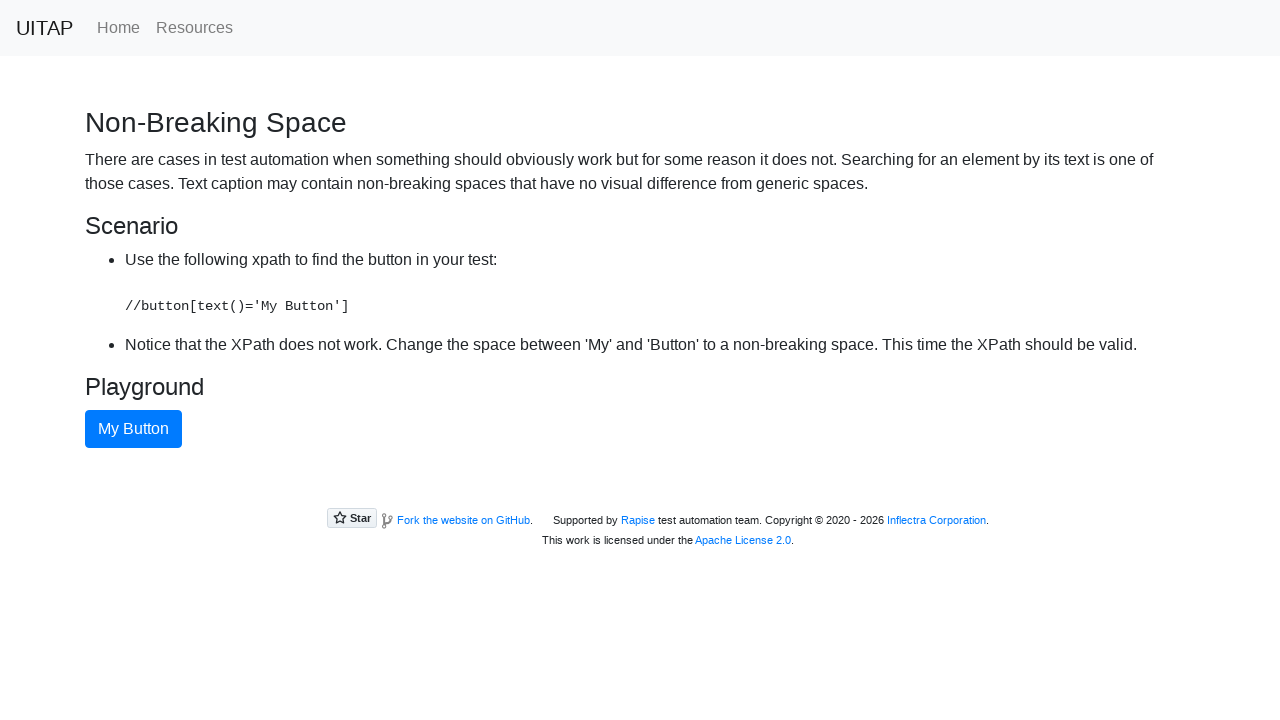

Clicked button with non-breaking space character in text at (134, 429) on internal:role=button[name="My Button"i]
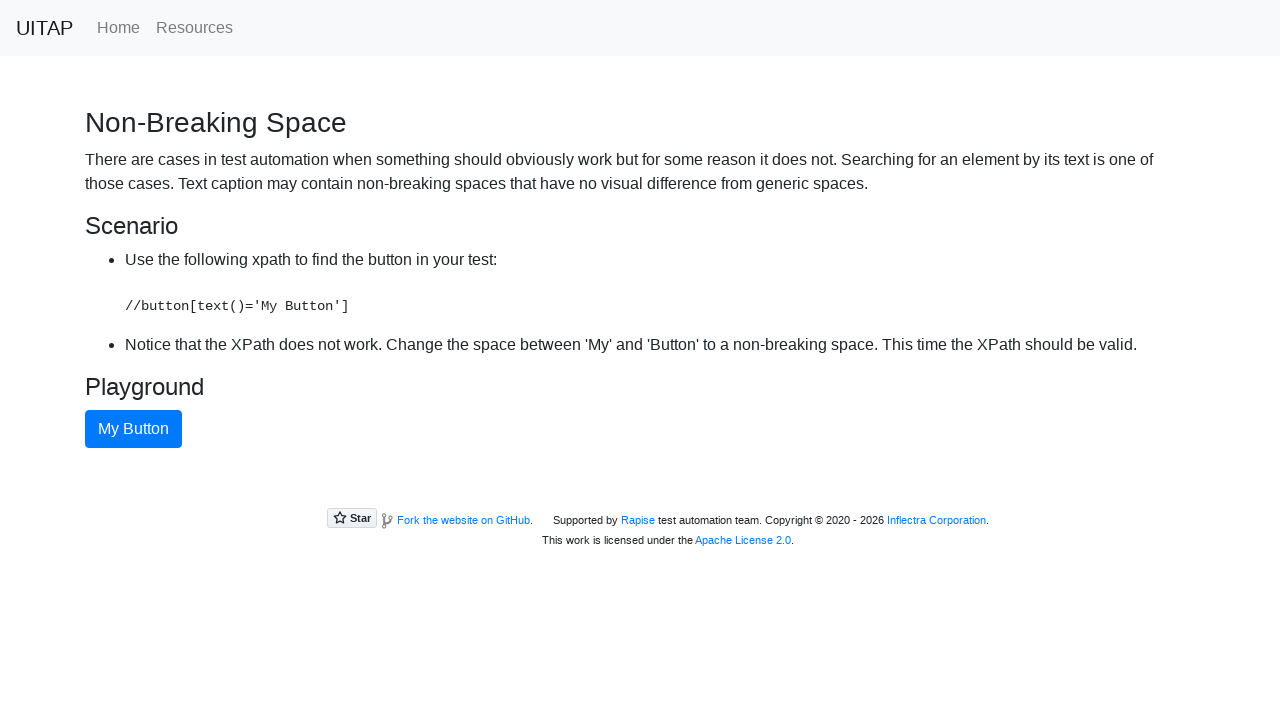

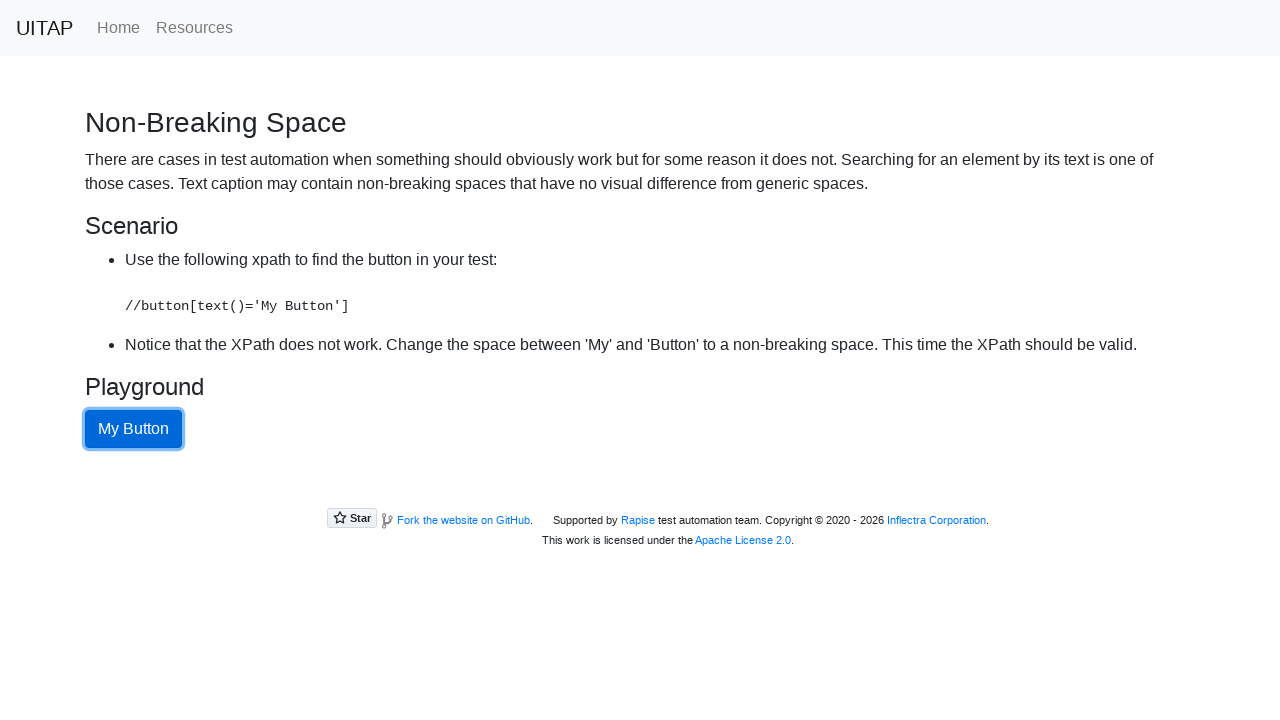